Navigates to Hacker News newest page and validates that the first 100 articles are sorted from newest to oldest by comparing the posted dates of consecutive articles across multiple pages.

Starting URL: https://news.ycombinator.com/newest

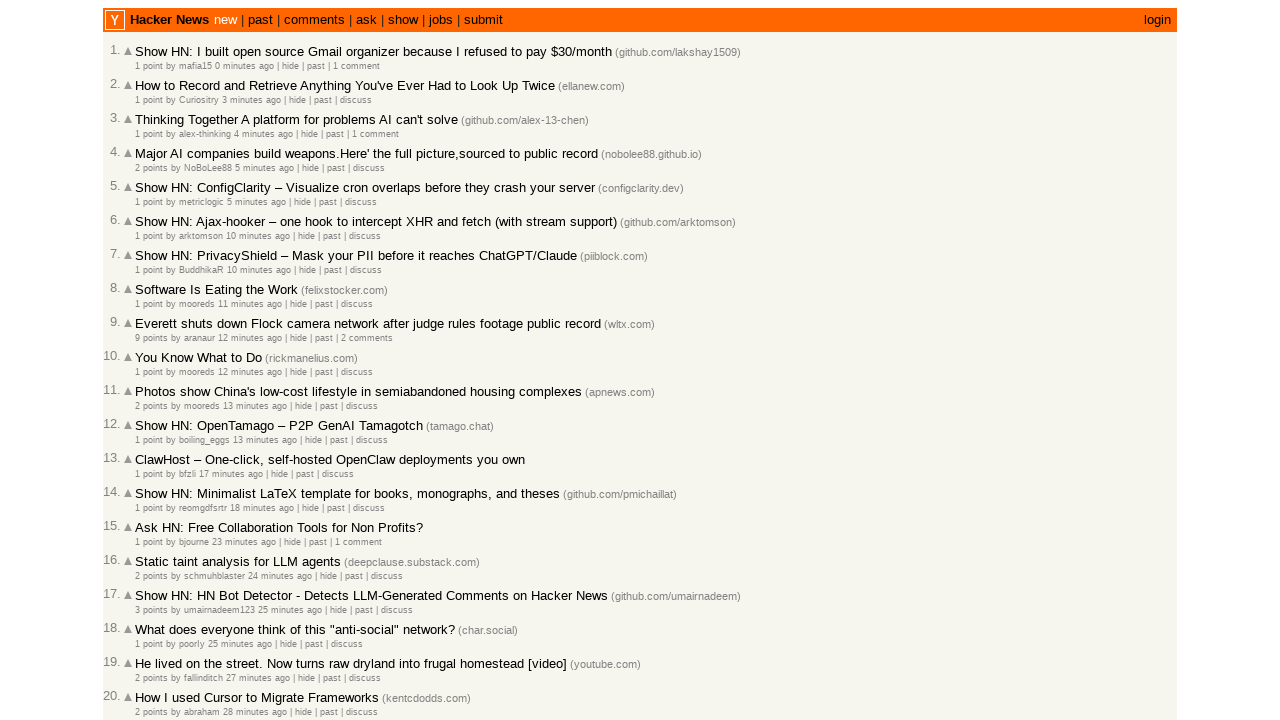

Waited for articles to load on Hacker News newest page
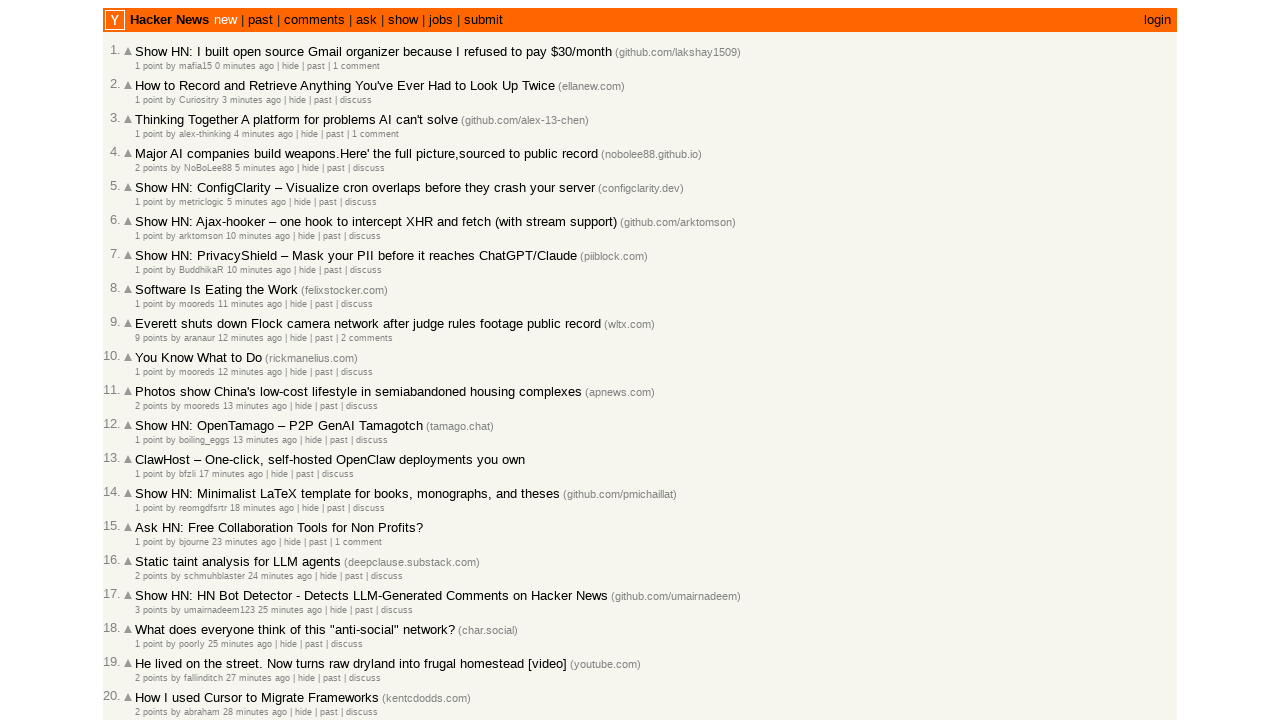

Compared dates on first page (articles 1-30)
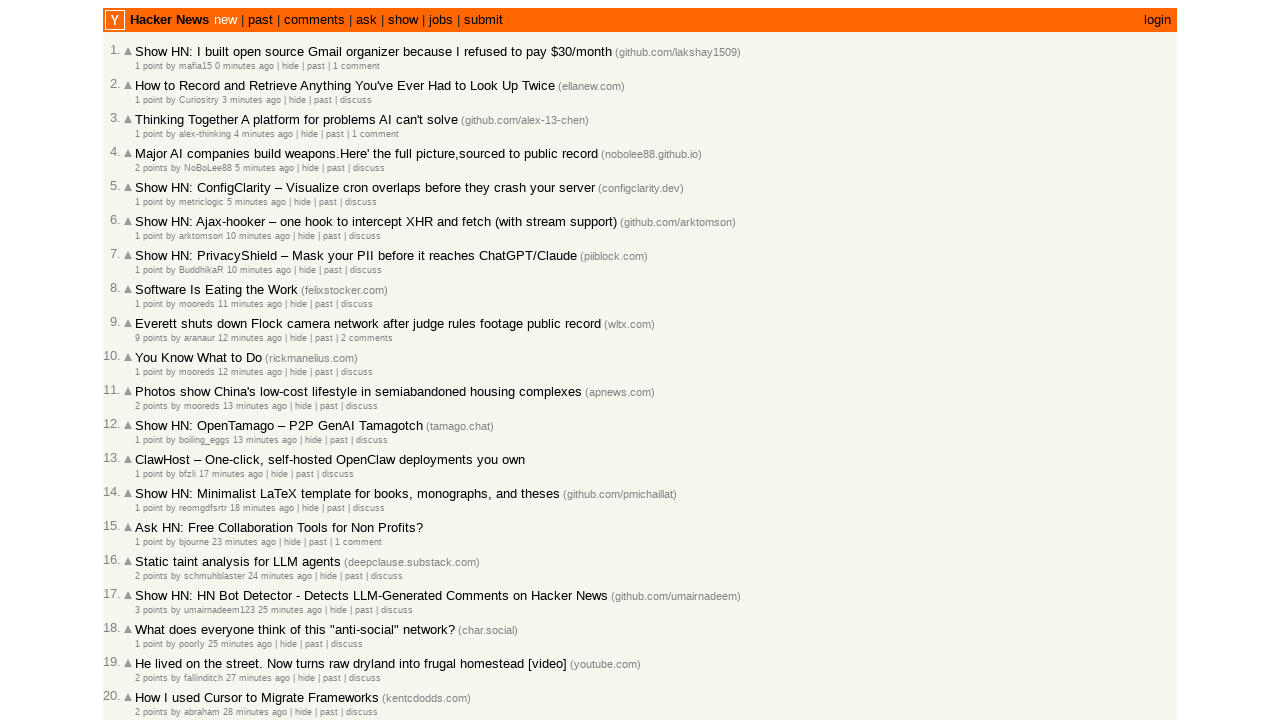

Clicked 'More' link to navigate to next page at (149, 616) on .morelink
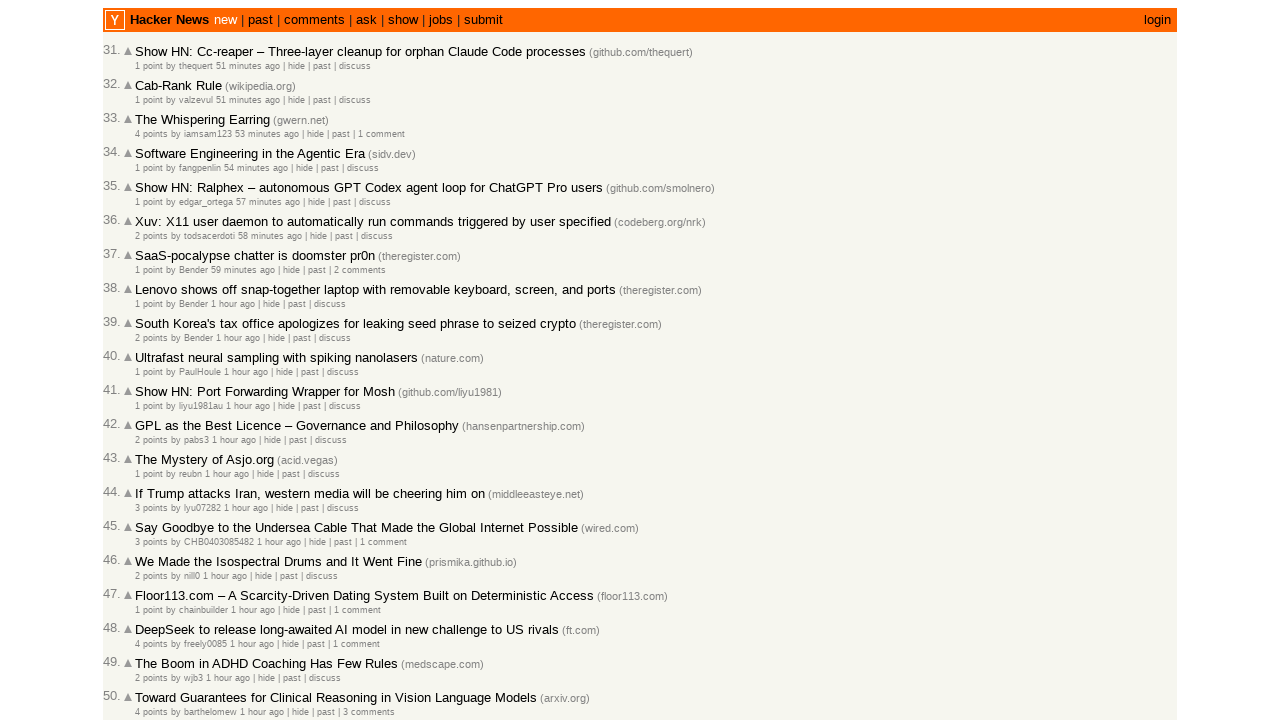

Waited for articles to load on page 2
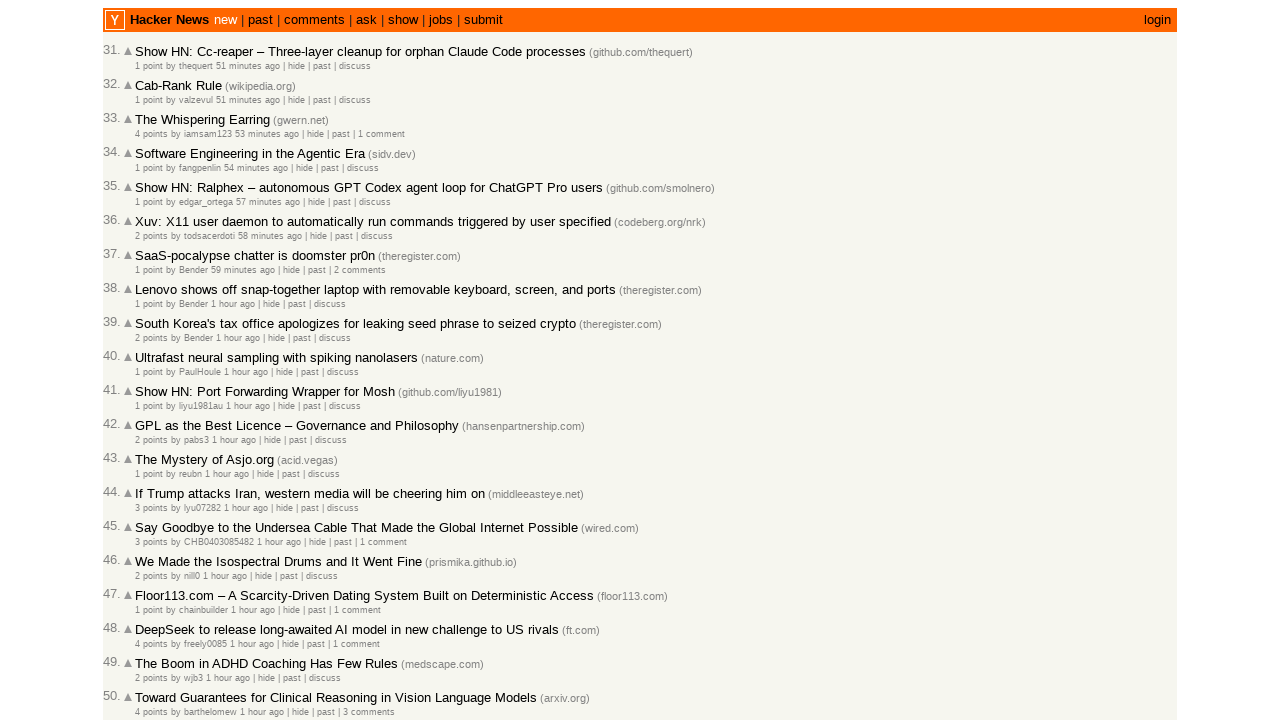

Compared dates on second page (articles 31-60)
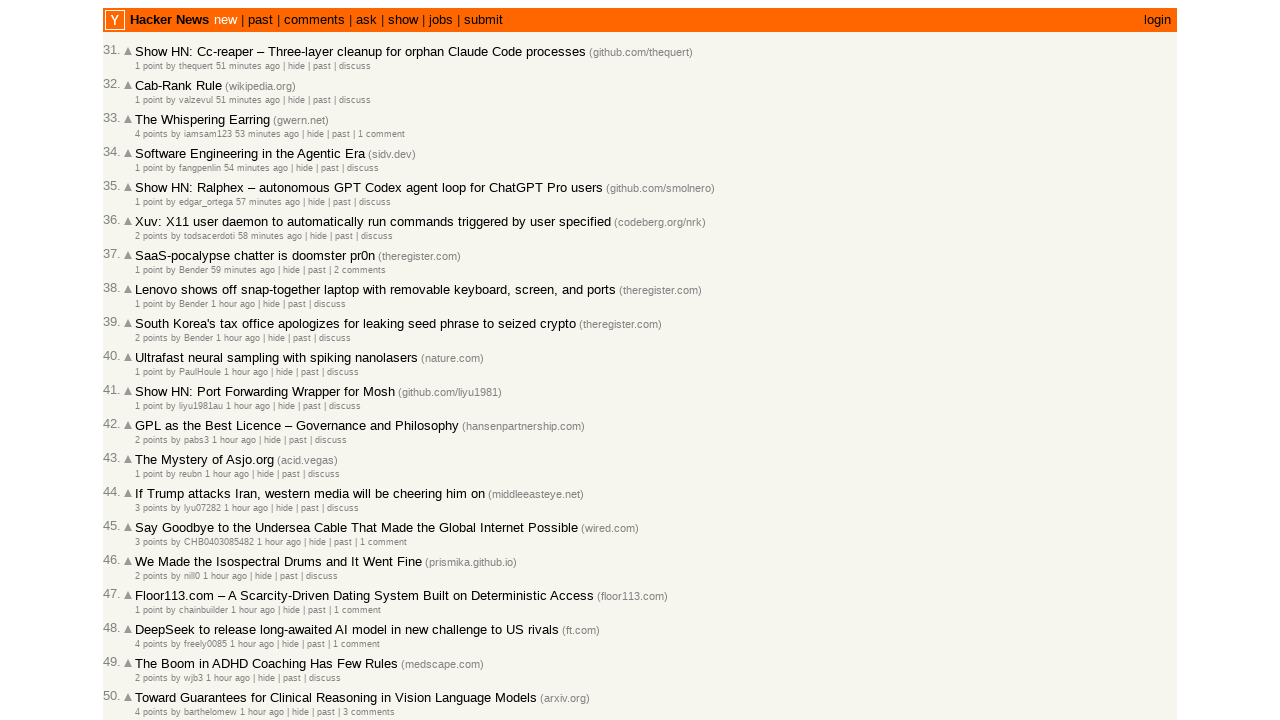

Clicked 'More' link to navigate to next page at (149, 616) on .morelink
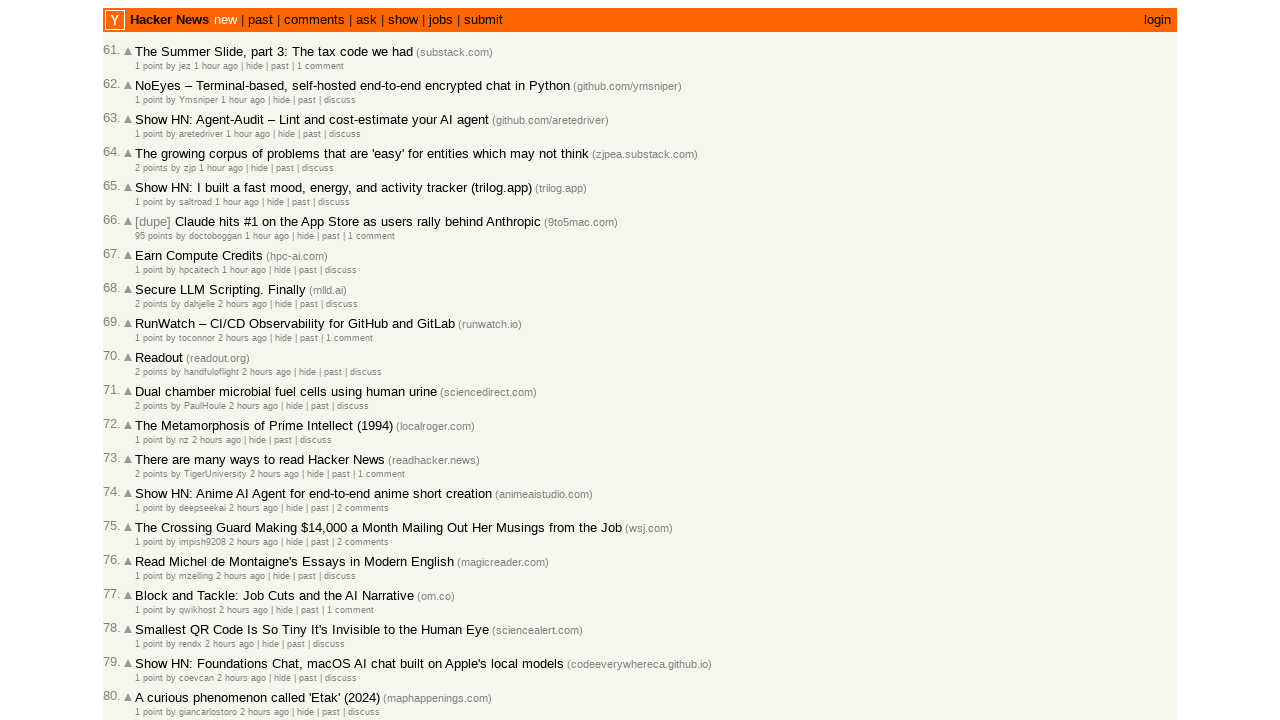

Waited for articles to load on page 3
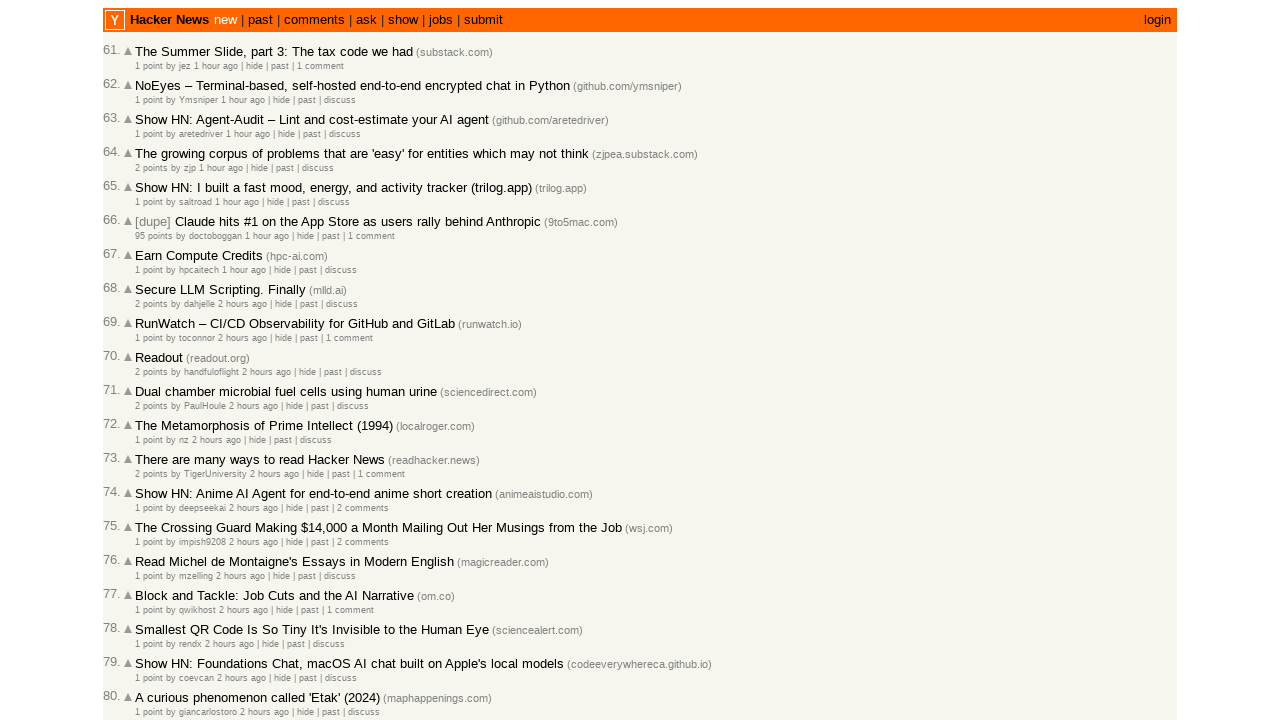

Compared dates on third page (articles 61-90)
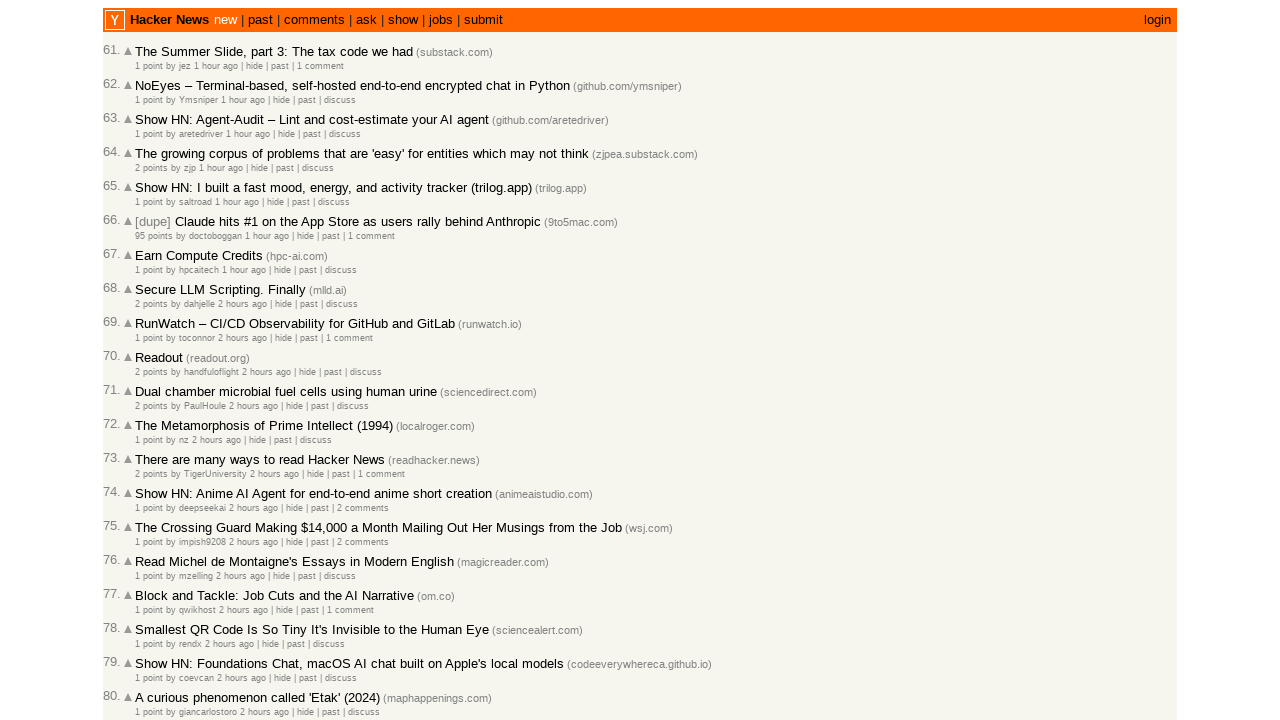

Clicked 'More' link to navigate to next page at (149, 616) on .morelink
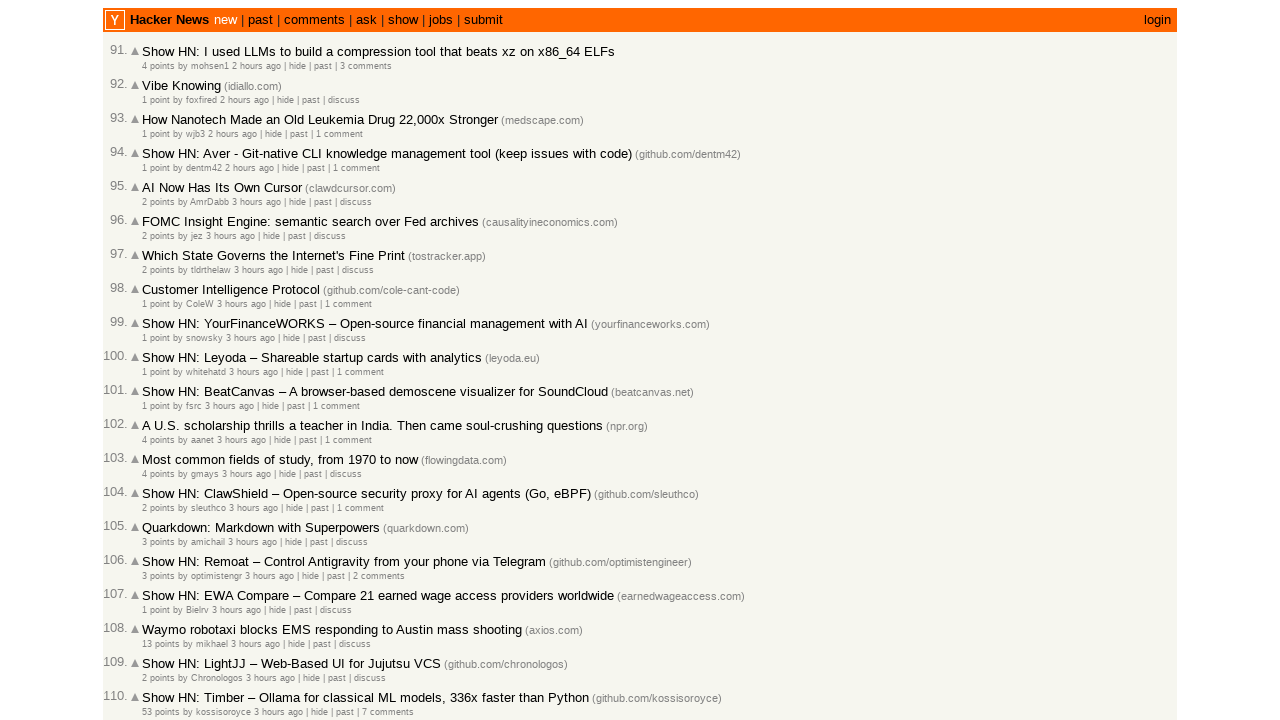

Waited for articles to load on page 4
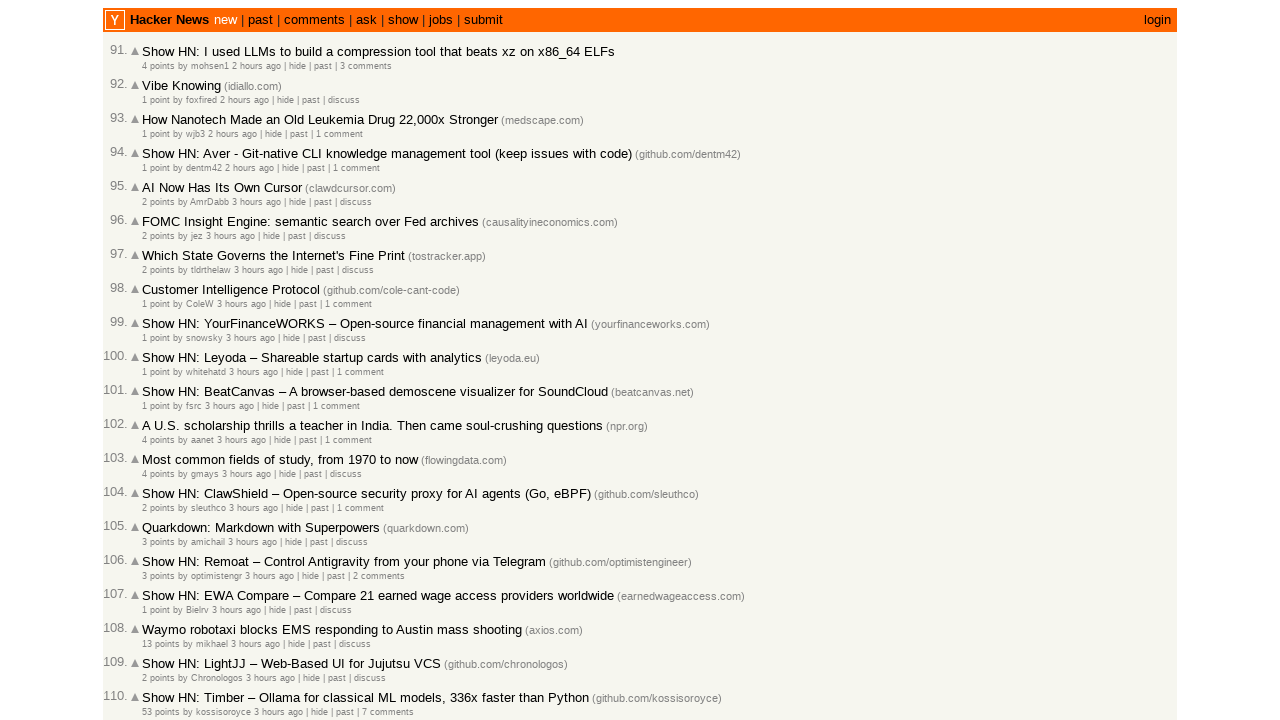

Compared dates on fourth page (articles 91-100)
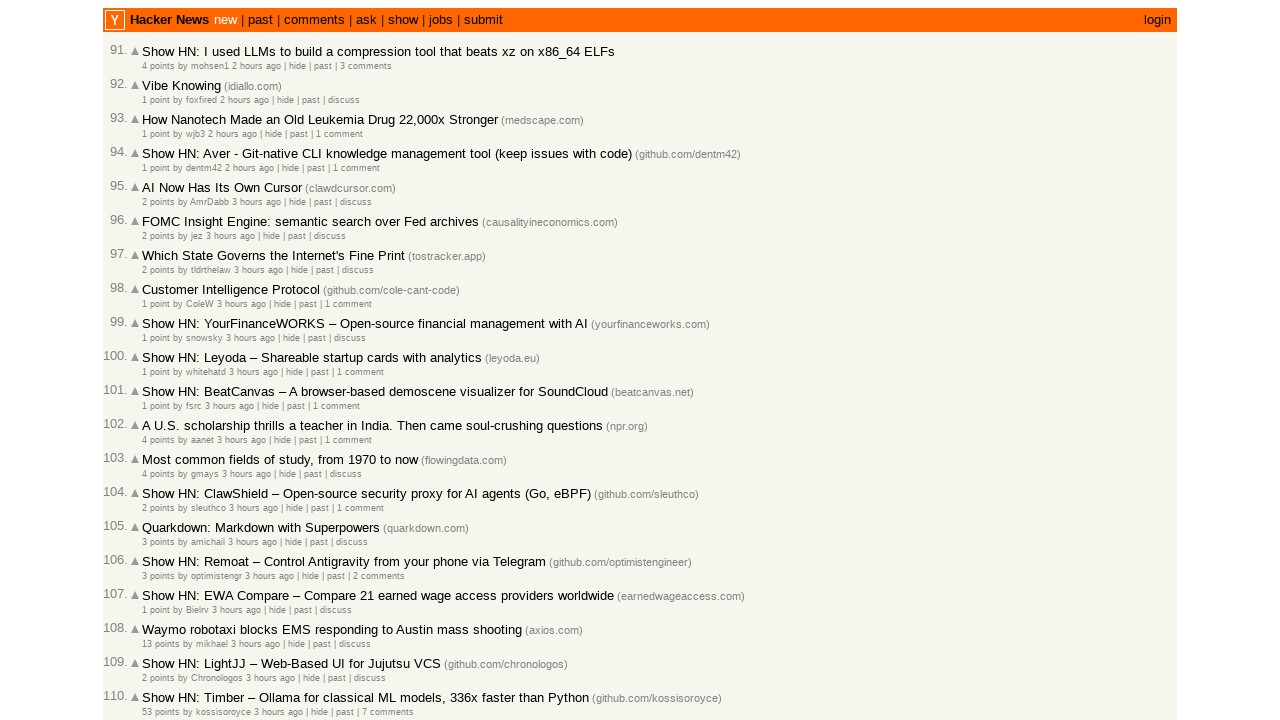

Validation passed: All 100 articles are sorted from newest to oldest
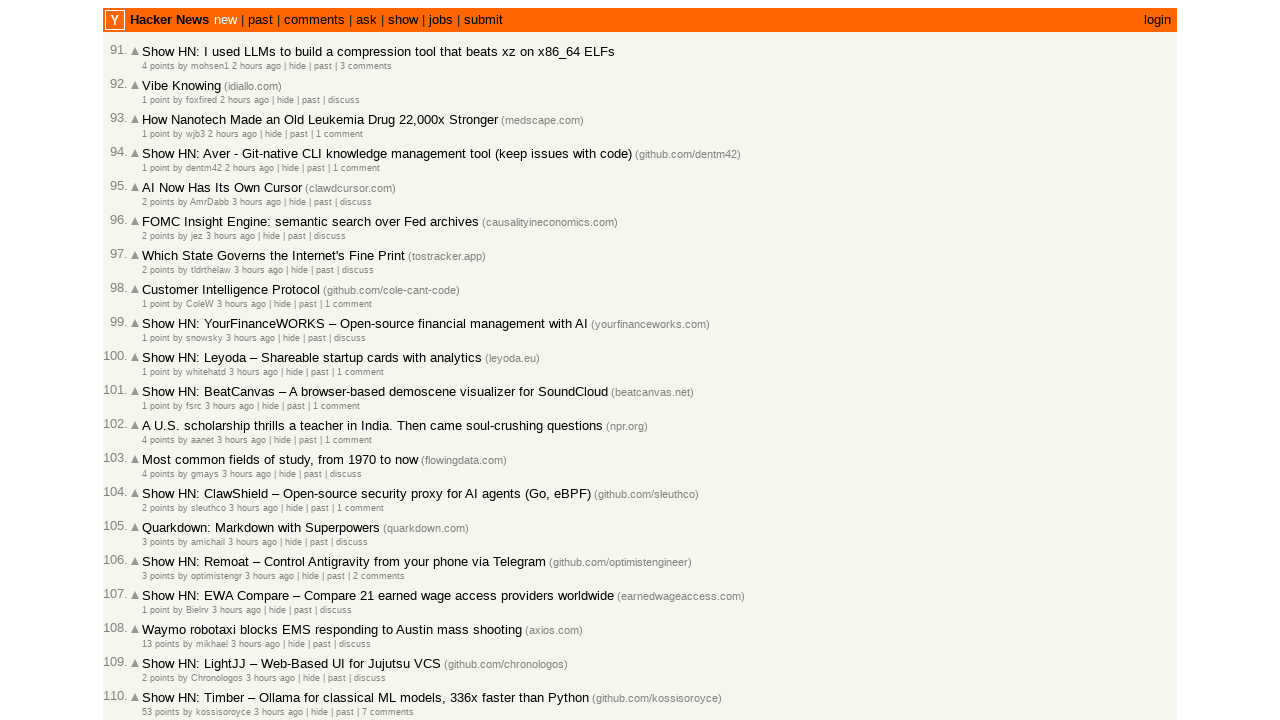

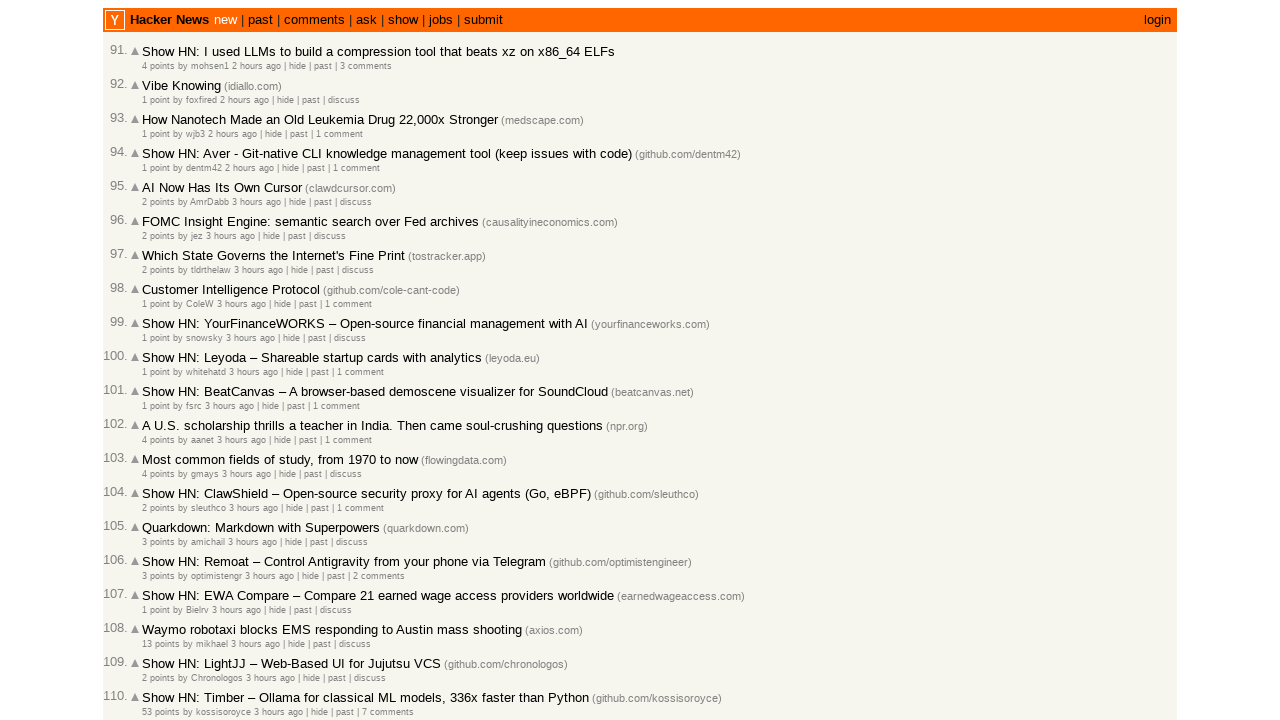